Navigates to a pizza restaurant contact page and verifies that a phone number pattern (XXX-XXX-XXX) is present on the page

Starting URL: https://www.pizzeria-mario.pl/kontakt#/r=pizzeria-mario-winogrady

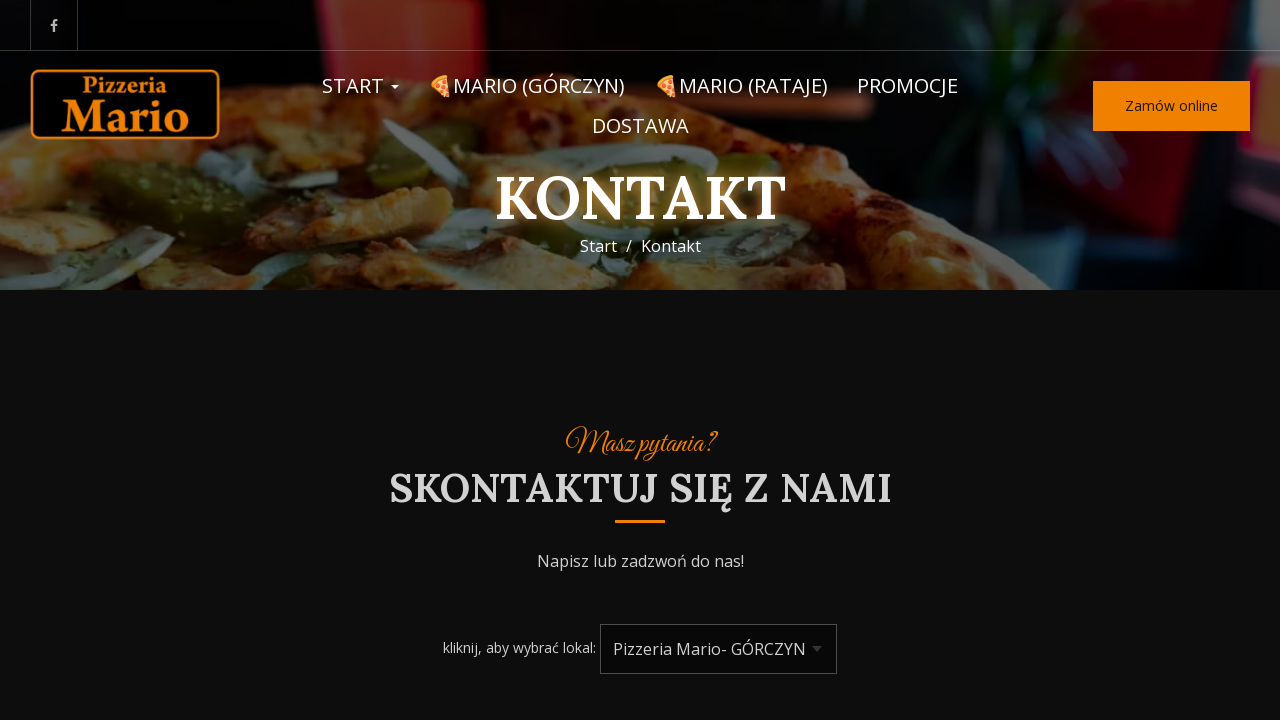

Main content loaded on pizzeria contact page
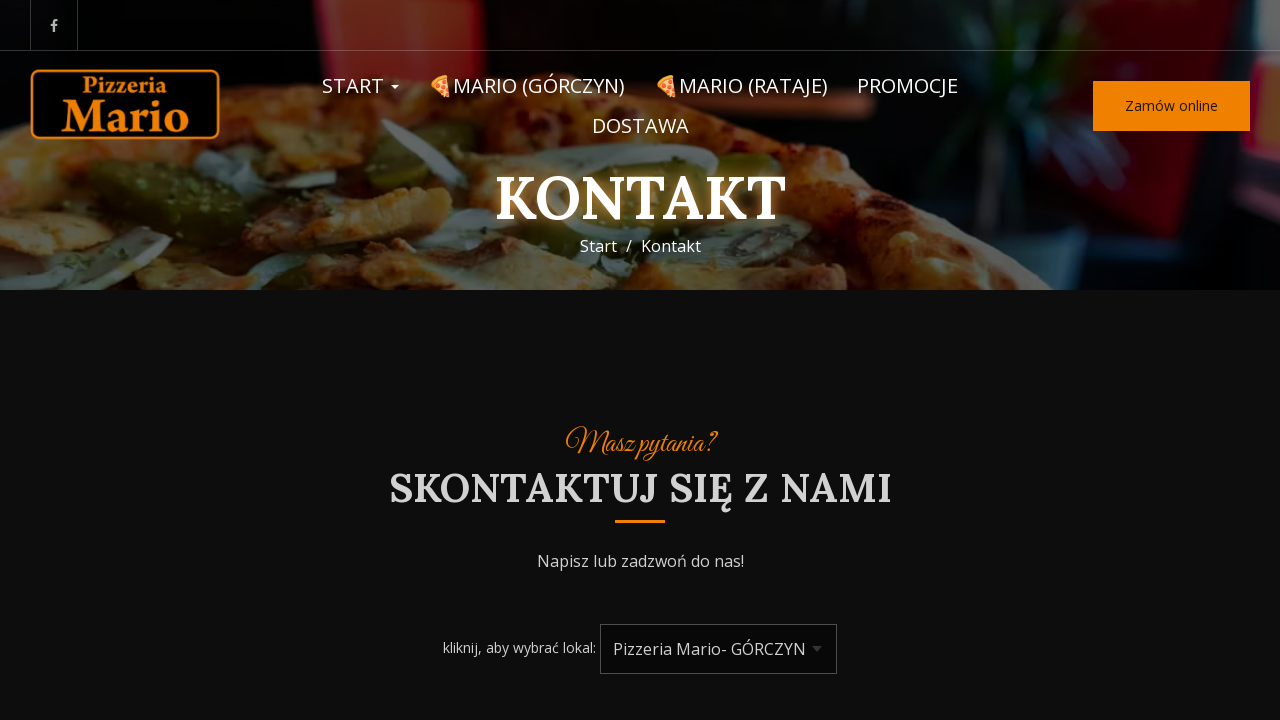

Verified phone number pattern (XXX-XXX-XXX) is present on page
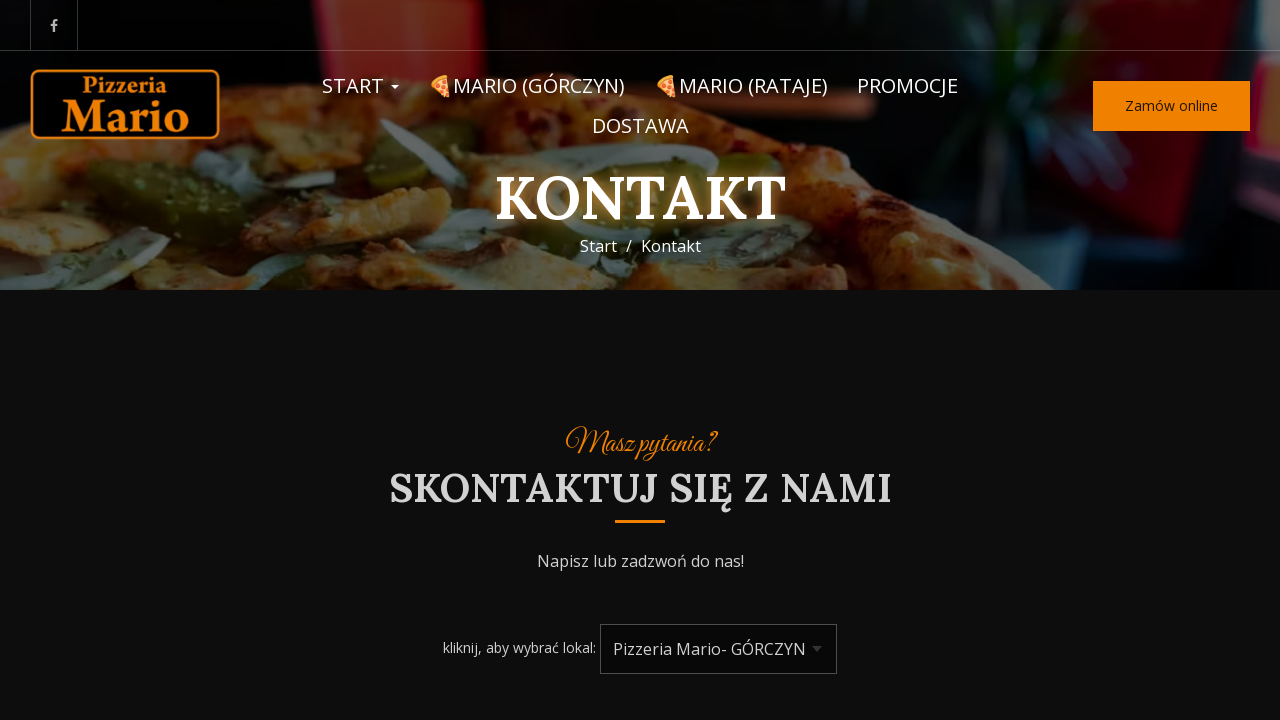

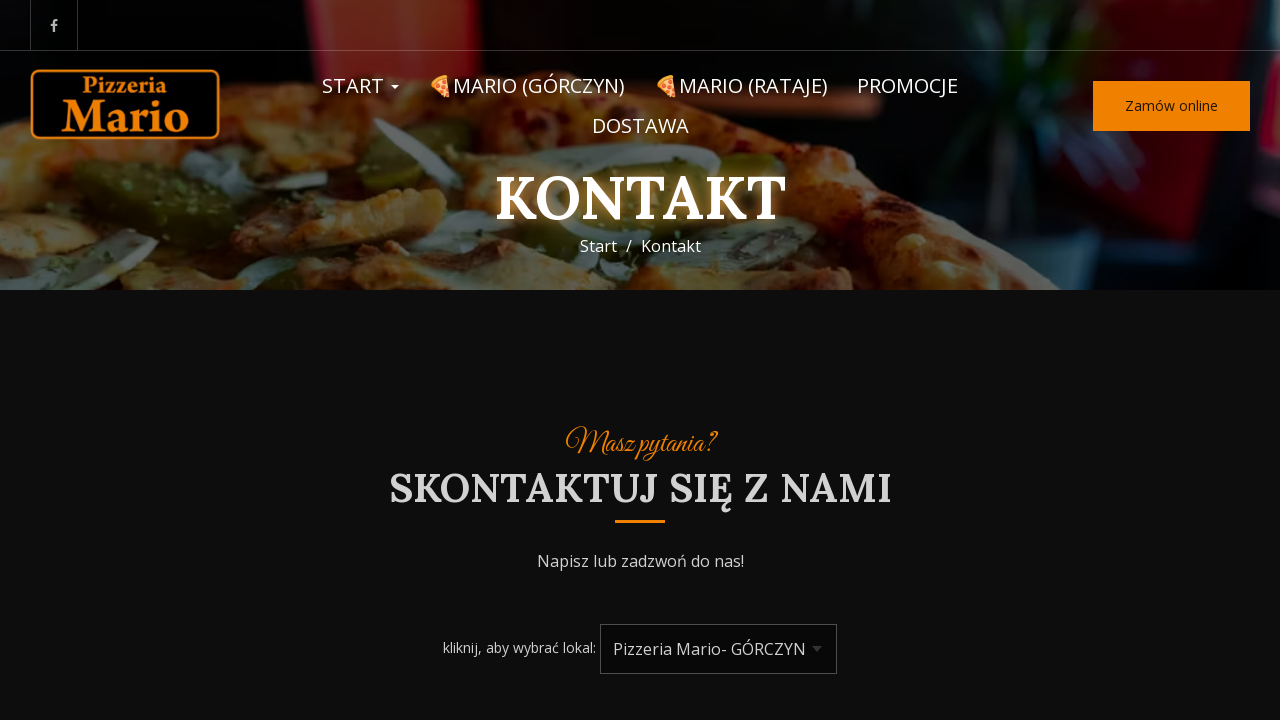